Tests Add Elements functionality by navigating to the page and clicking Add Element button

Starting URL: https://the-internet.herokuapp.com/

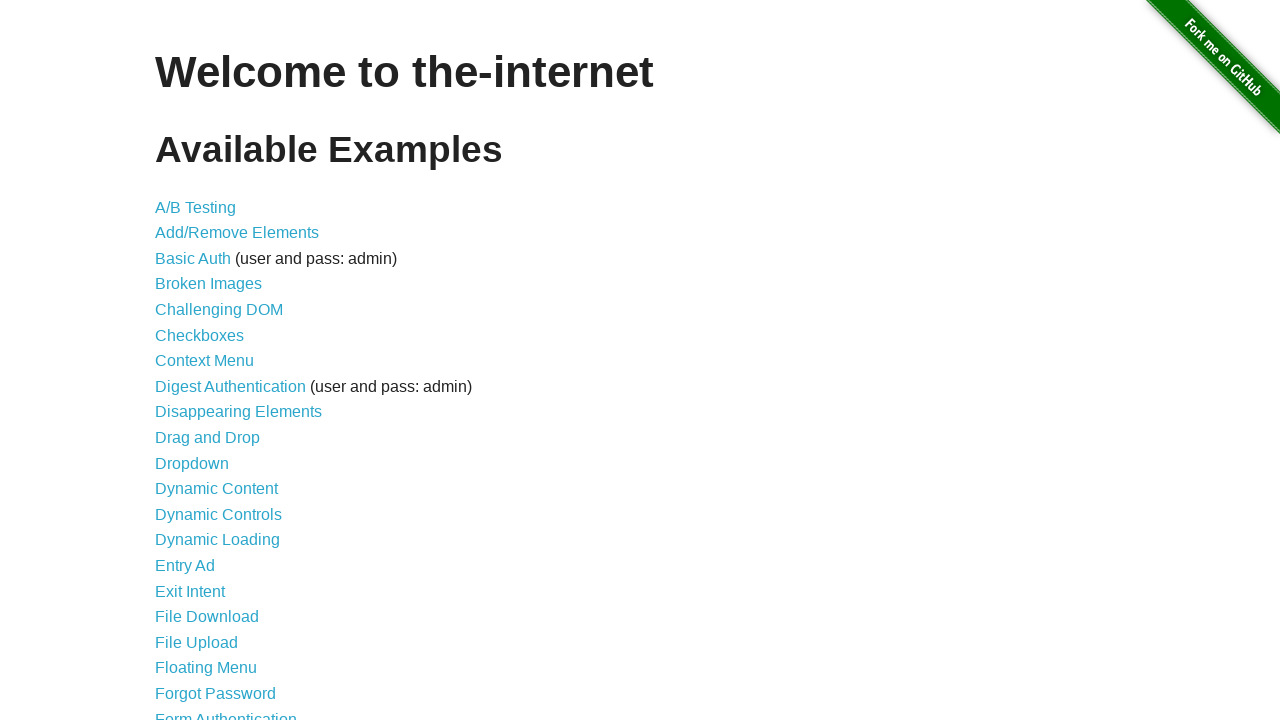

Clicked Add/Remove Elements link at (237, 233) on internal:role=link[name="Add/Remove Elements"i]
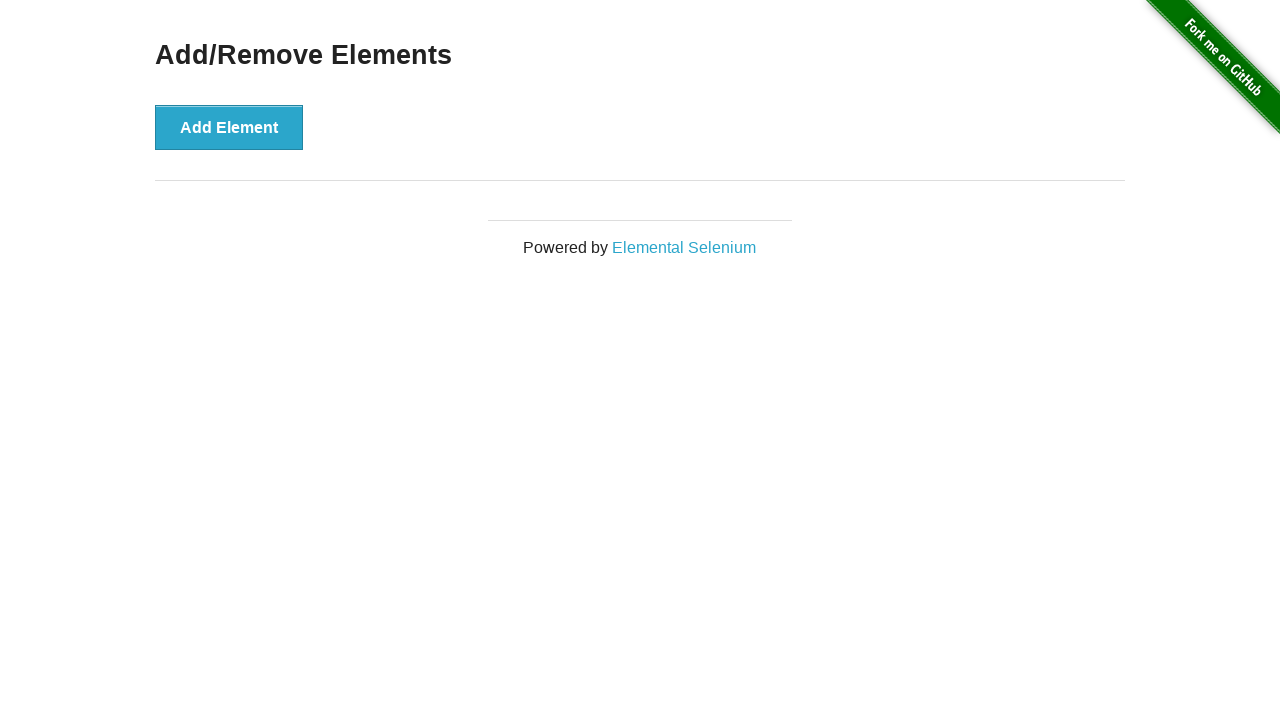

Clicked Add Element button at (229, 127) on internal:role=button[name="Add Element"i]
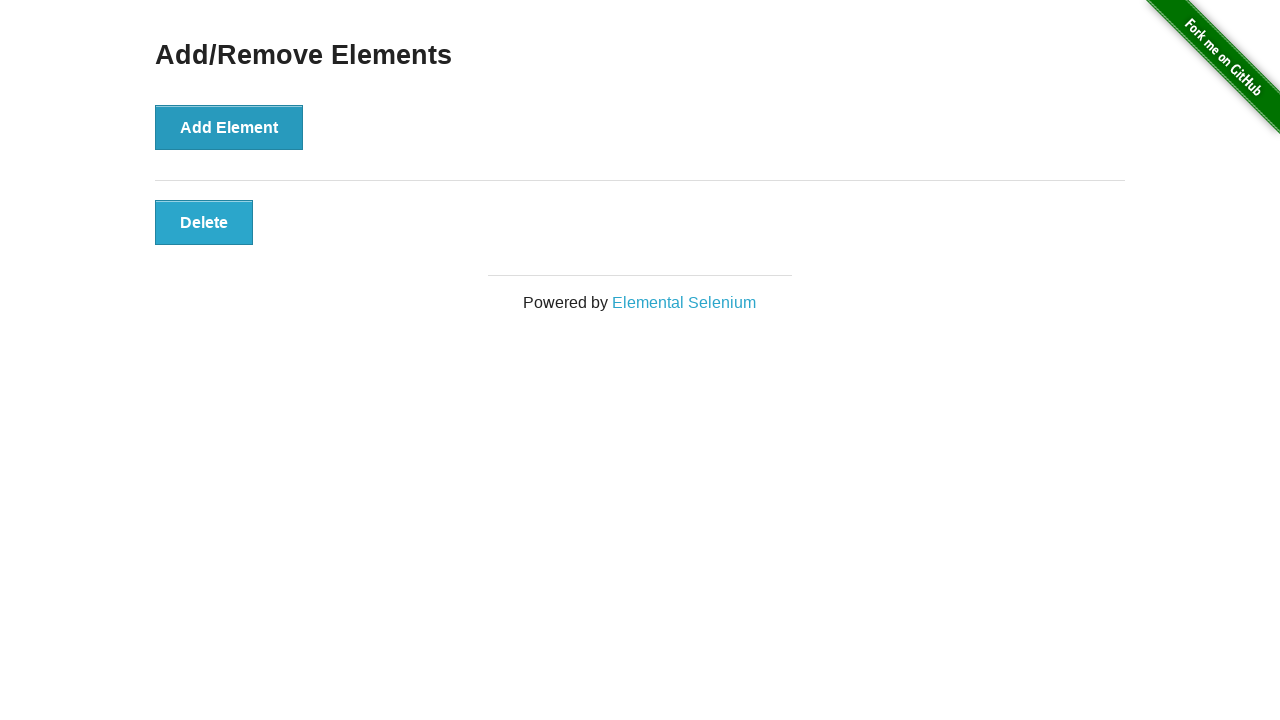

Delete button appeared on page
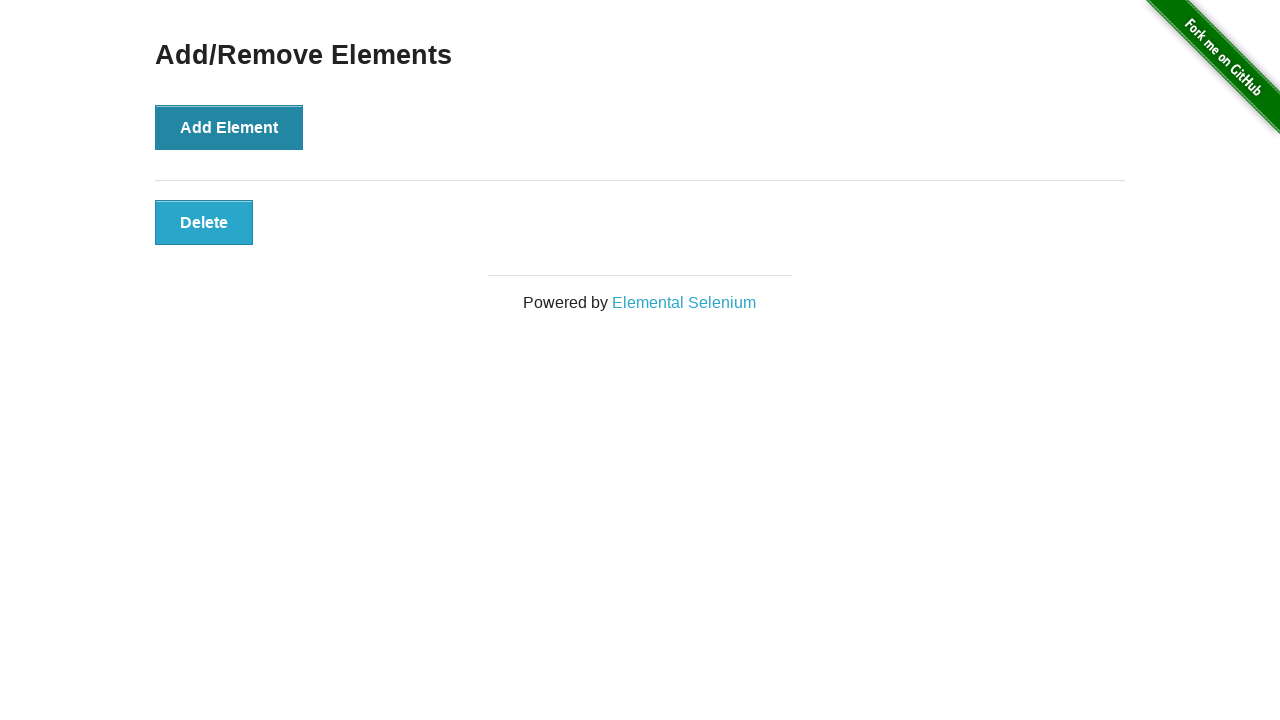

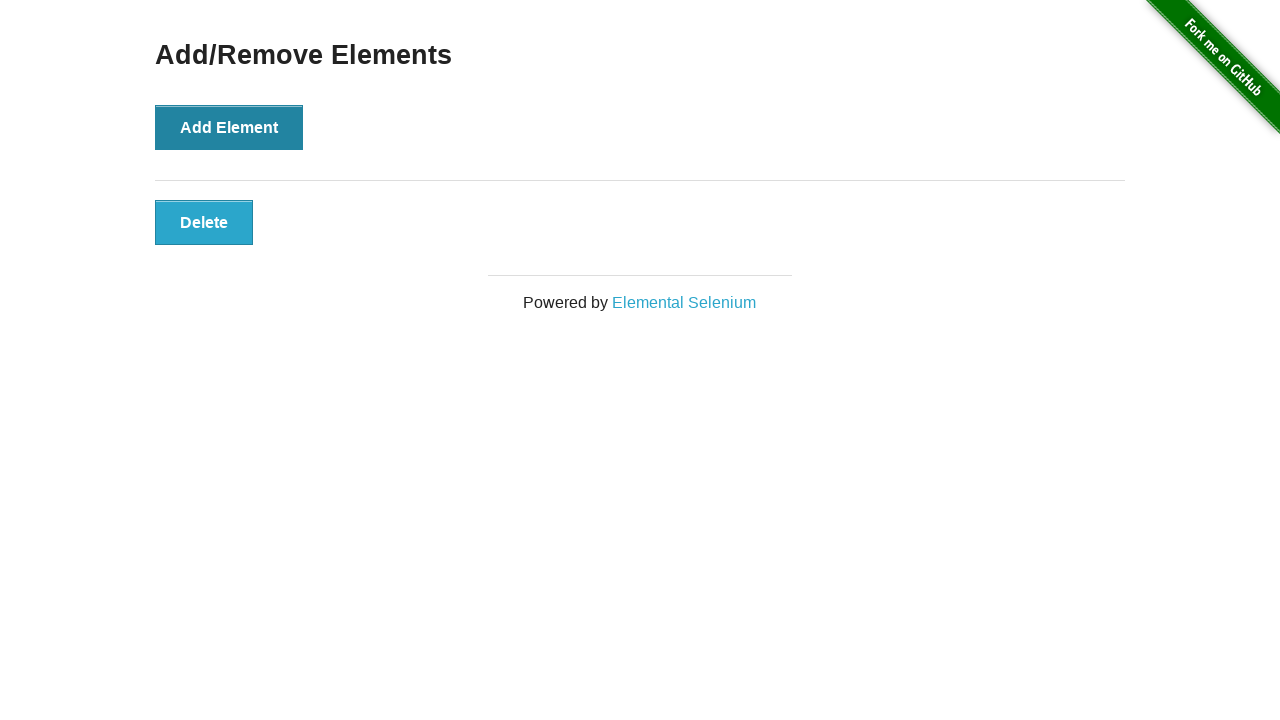